Verifies that the "Celebrating Beauty" header section is visible on the homepage of a Wix website

Starting URL: https://symonstorozhenko.wixsite.com/website-1

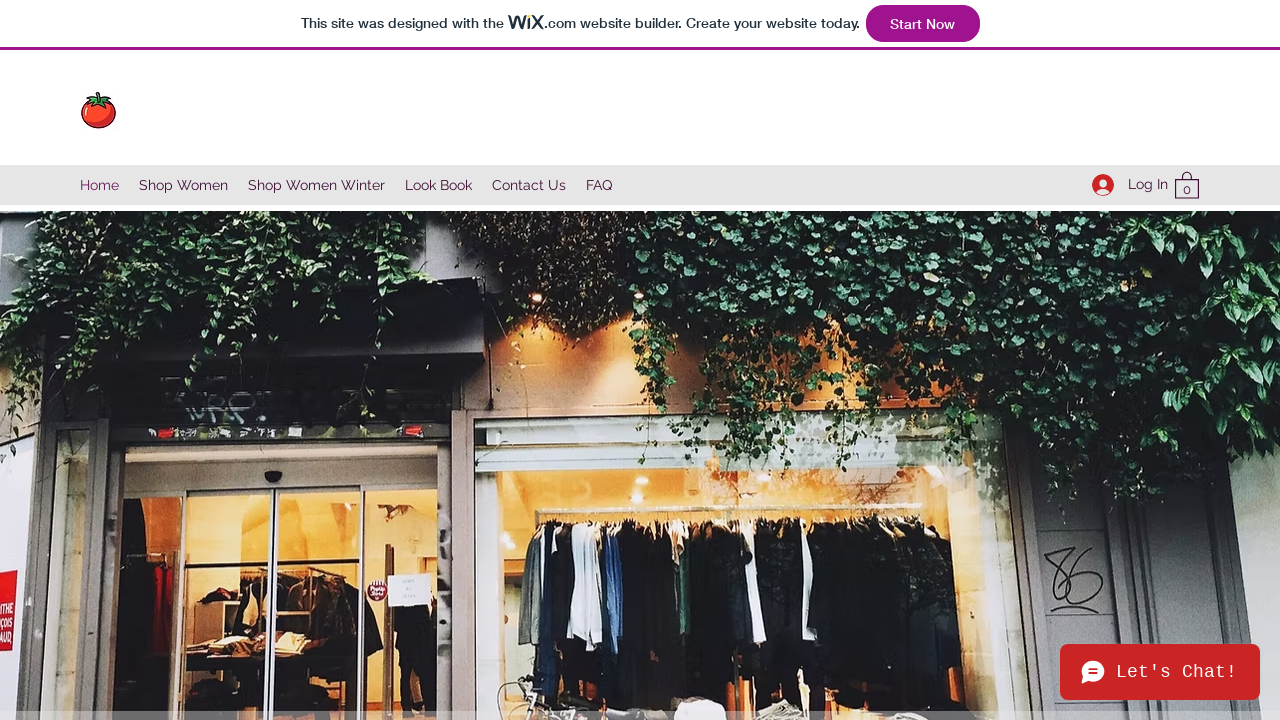

Set default timeout to 3000ms for visibility checks
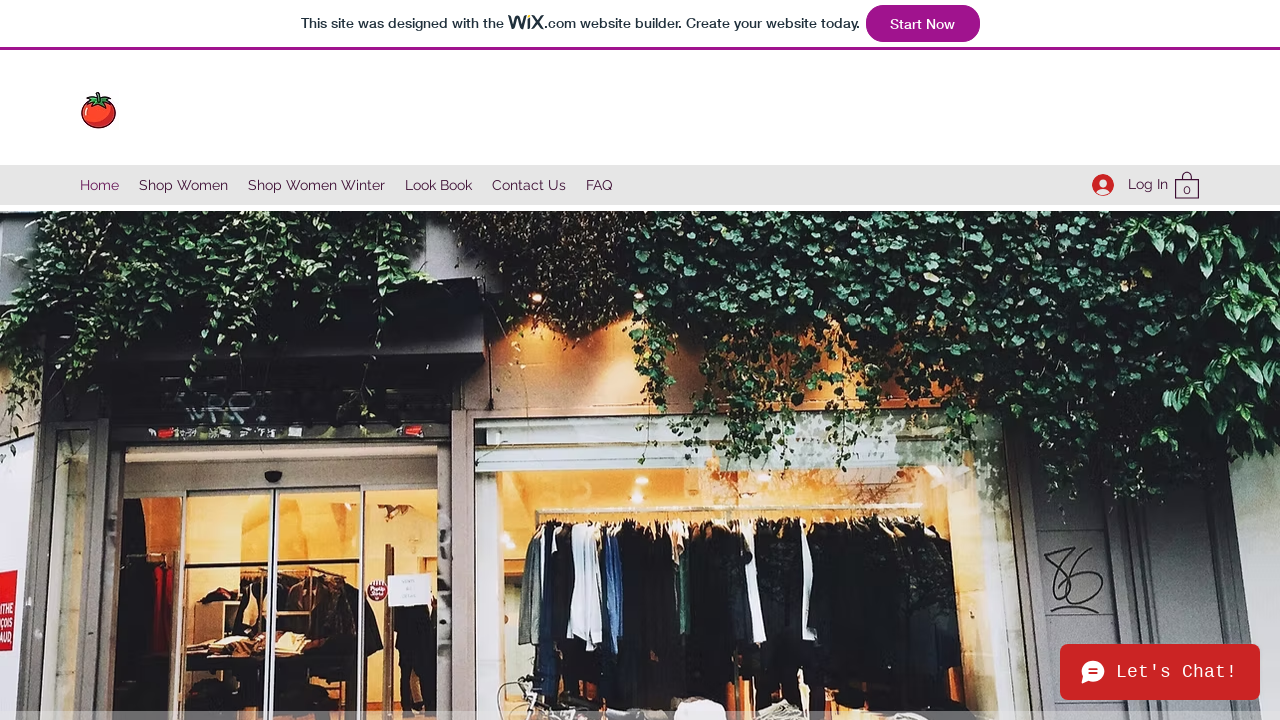

Verified 'Celebrating Beauty' header section is visible on the homepage
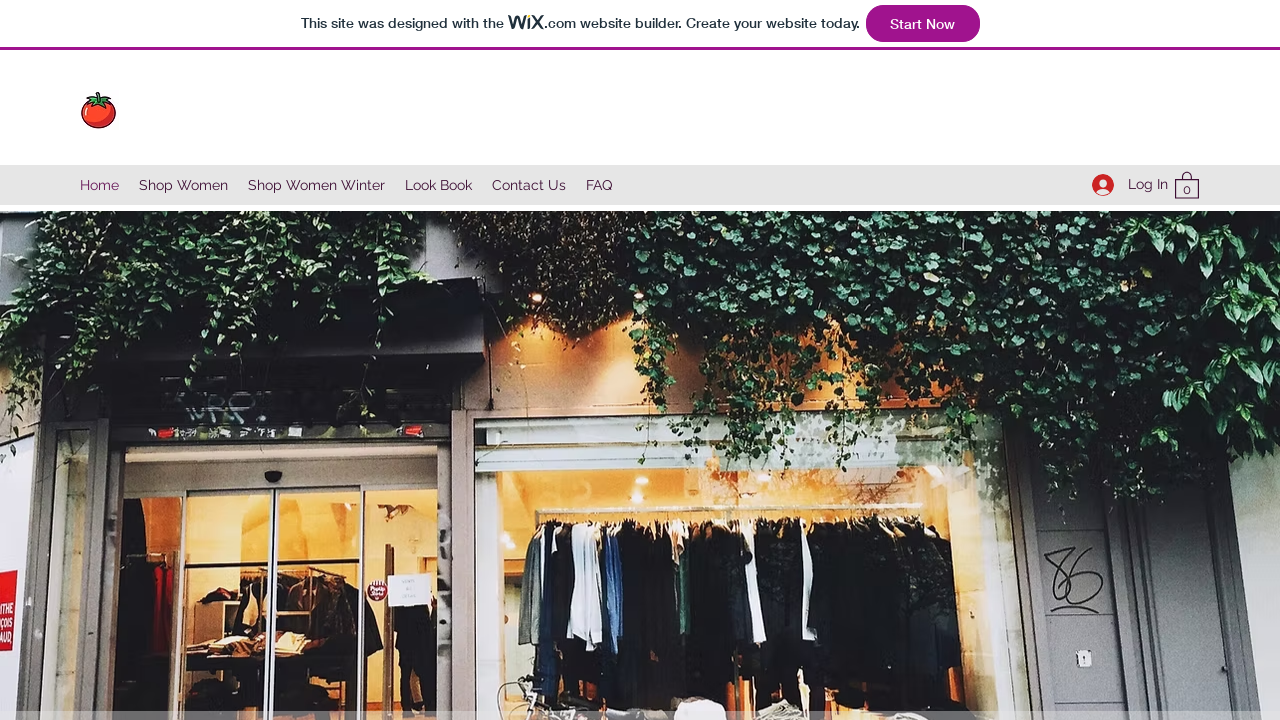

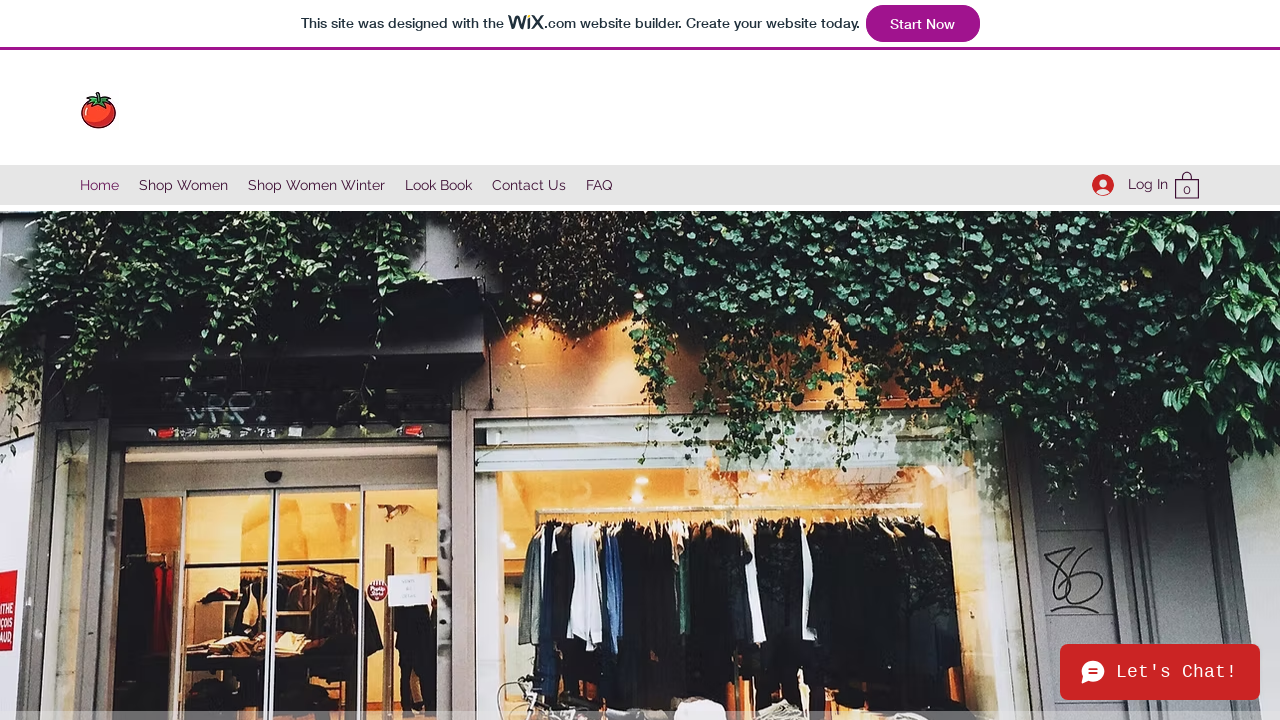